Tests the Bank of America appointment scheduling page by clicking on the 'Everyday Banking' topic and verifying that navigation buttons are enabled.

Starting URL: https://secure.bankofamerica.com/secure-mycommunications/public/appointments/?marketingCode=NEWHP_ECHMPG

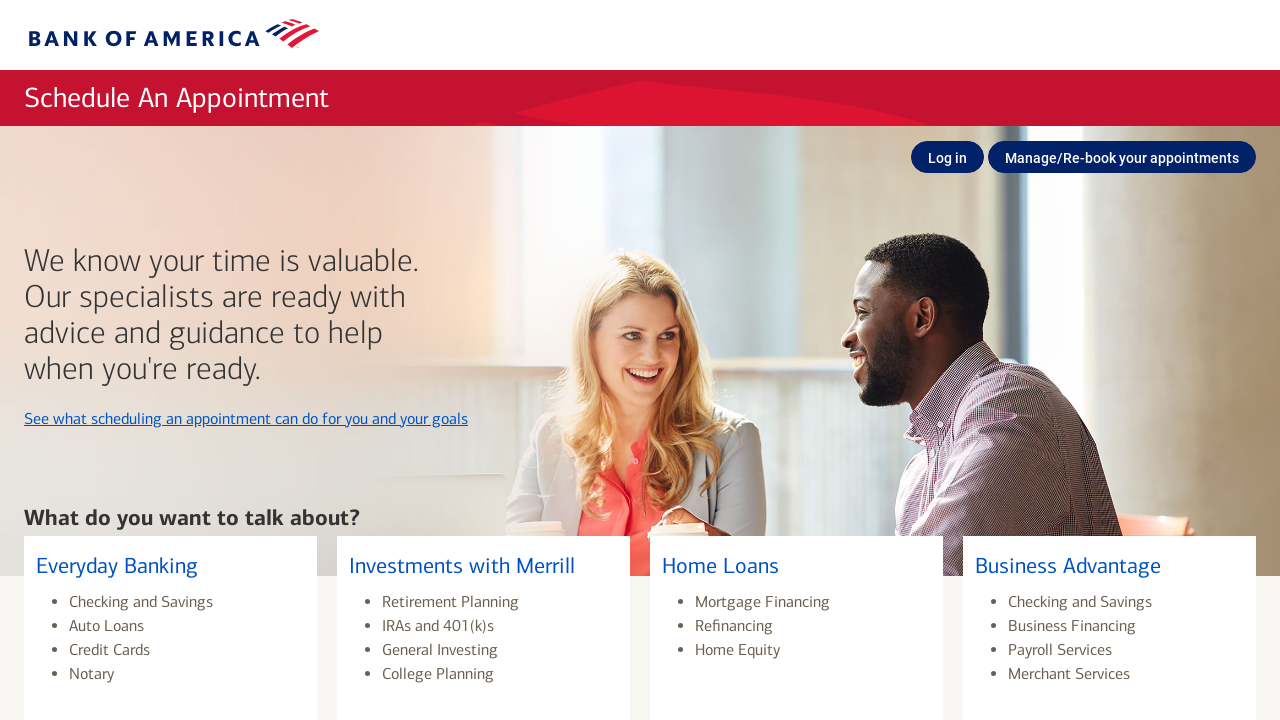

Clicked on 'Everyday Banking' topic at (170, 567) on xpath=//h3[text()='Everyday Banking']
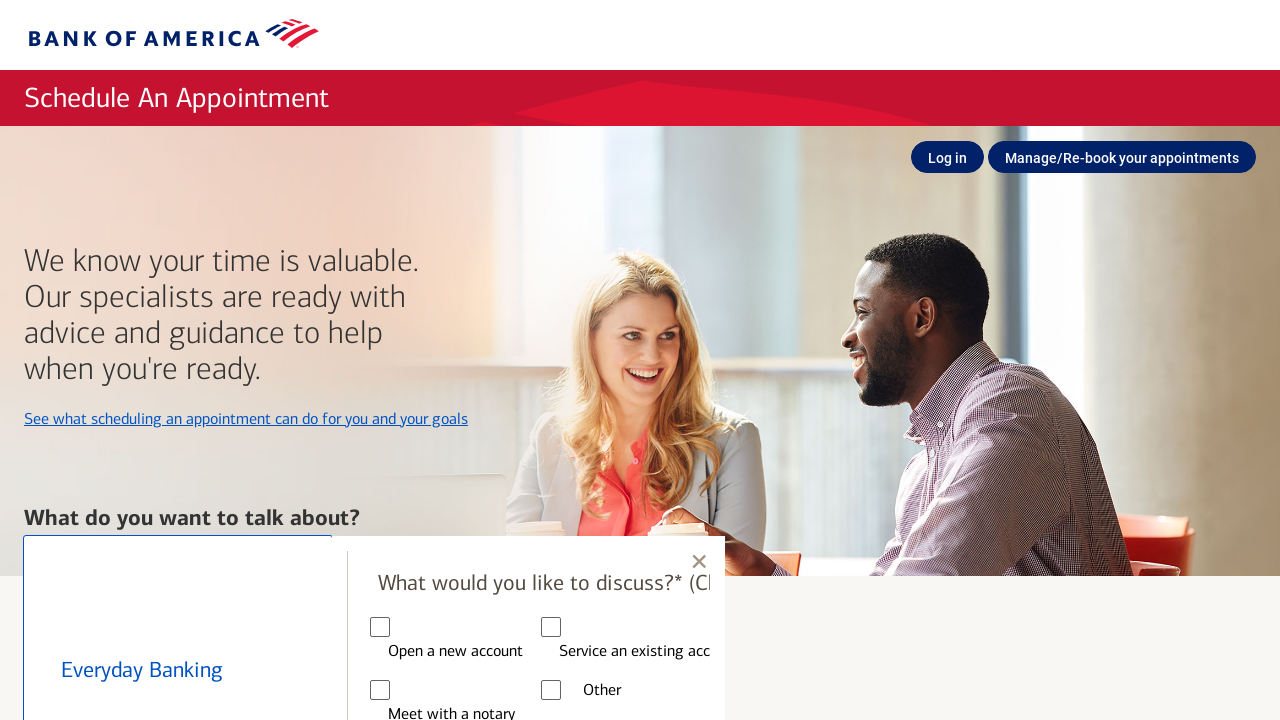

Waited 3 seconds for UI to update
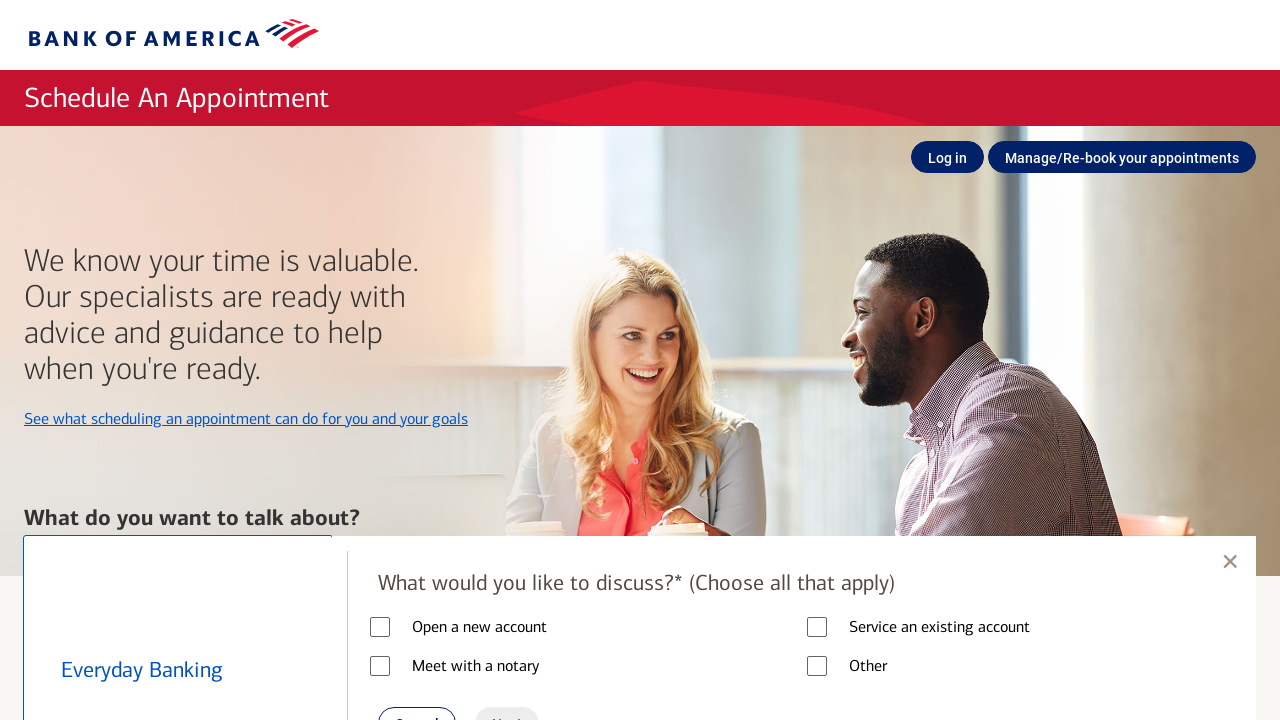

Verified close button is visible and enabled
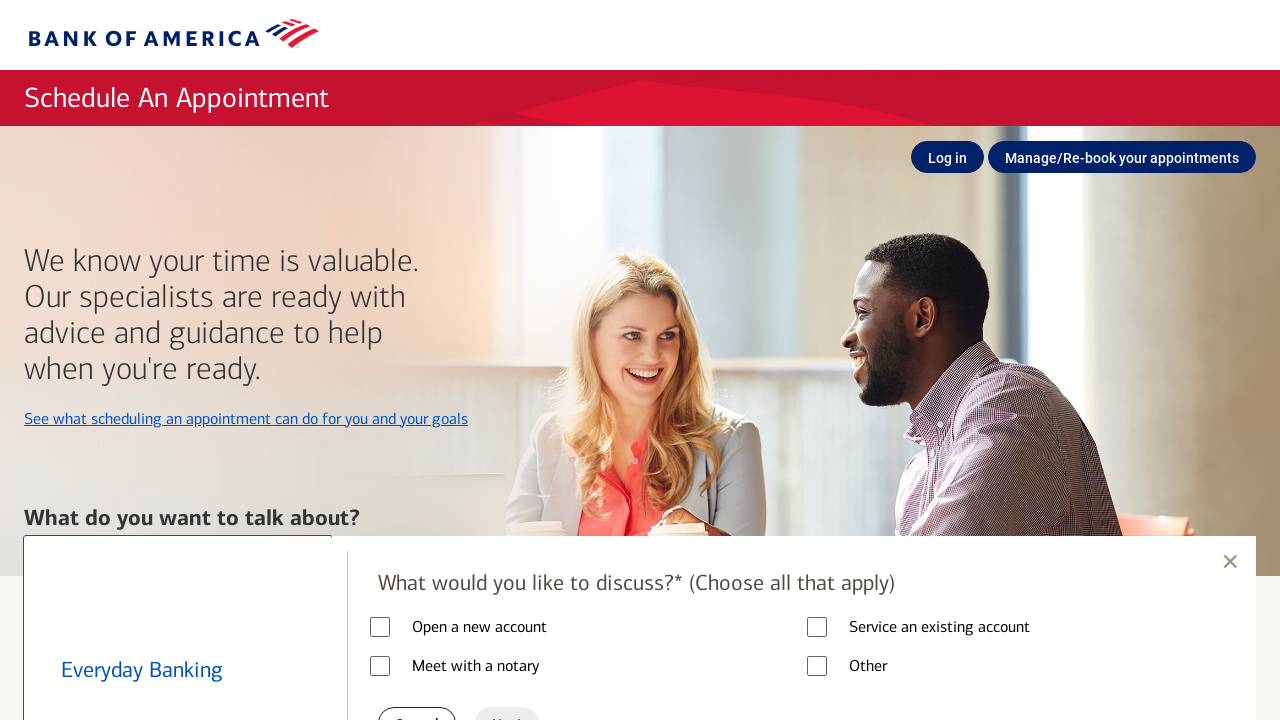

Verified next button is visible and enabled
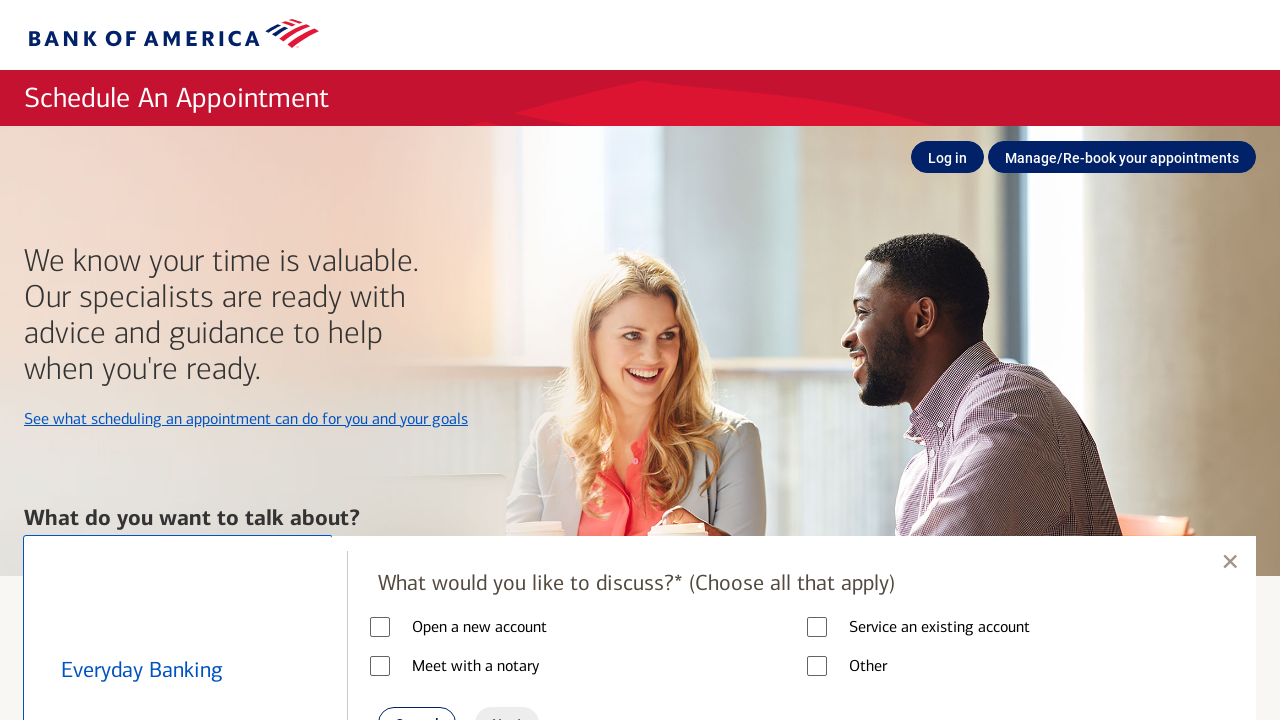

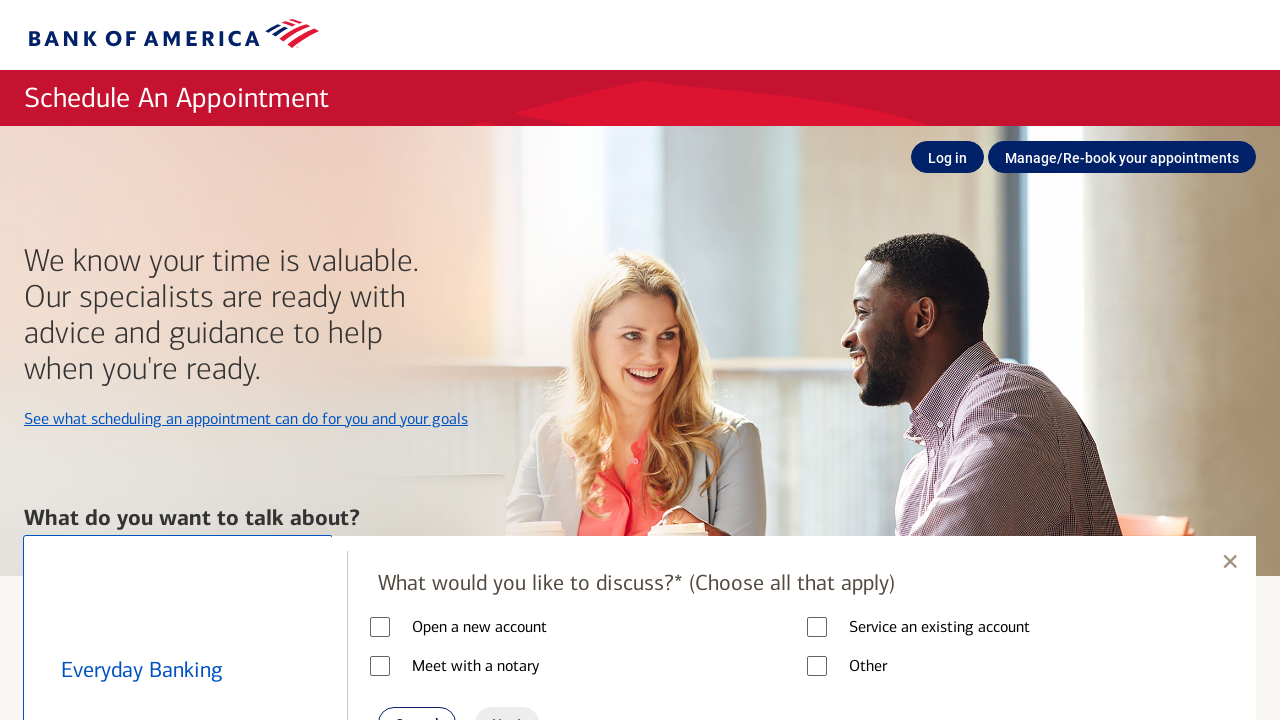